Tests that the "Нам доверяют" (They trust us) text element contains the correct text on the Cleverbots homepage

Starting URL: https://cleverbots.ru/

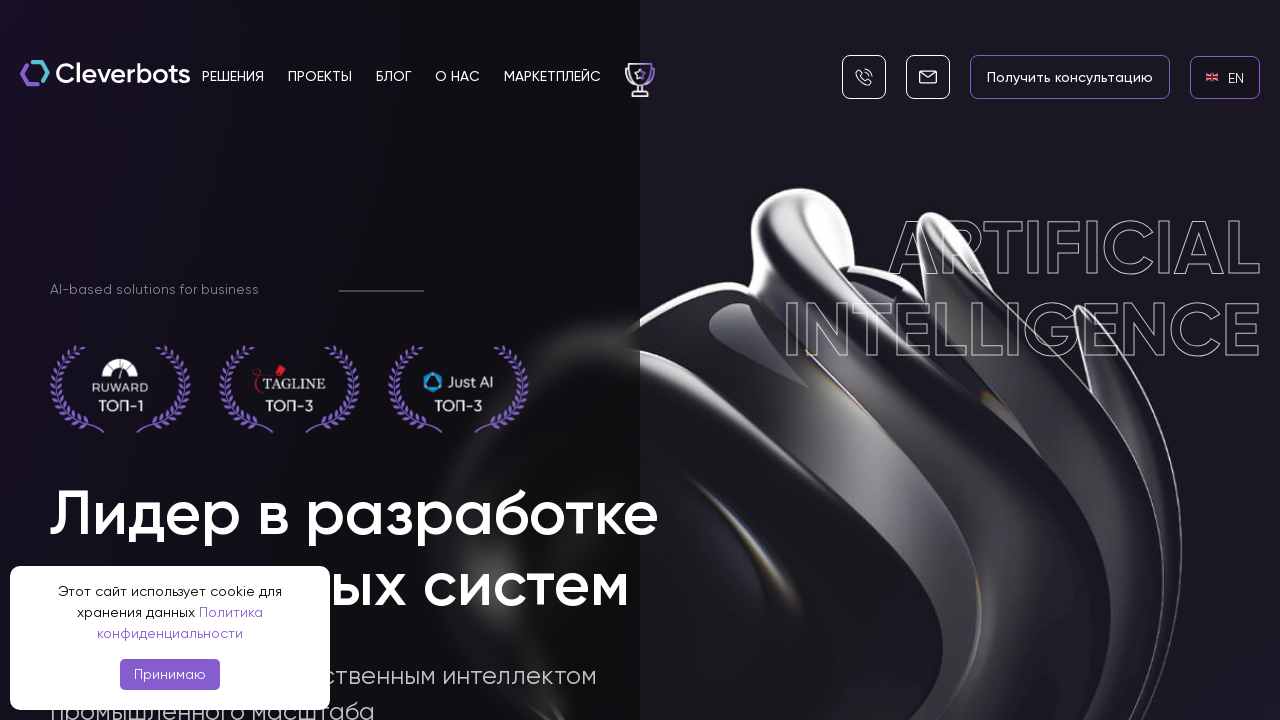

Clicked on English language link at (1225, 77) on internal:role=link[name="en EN"i]
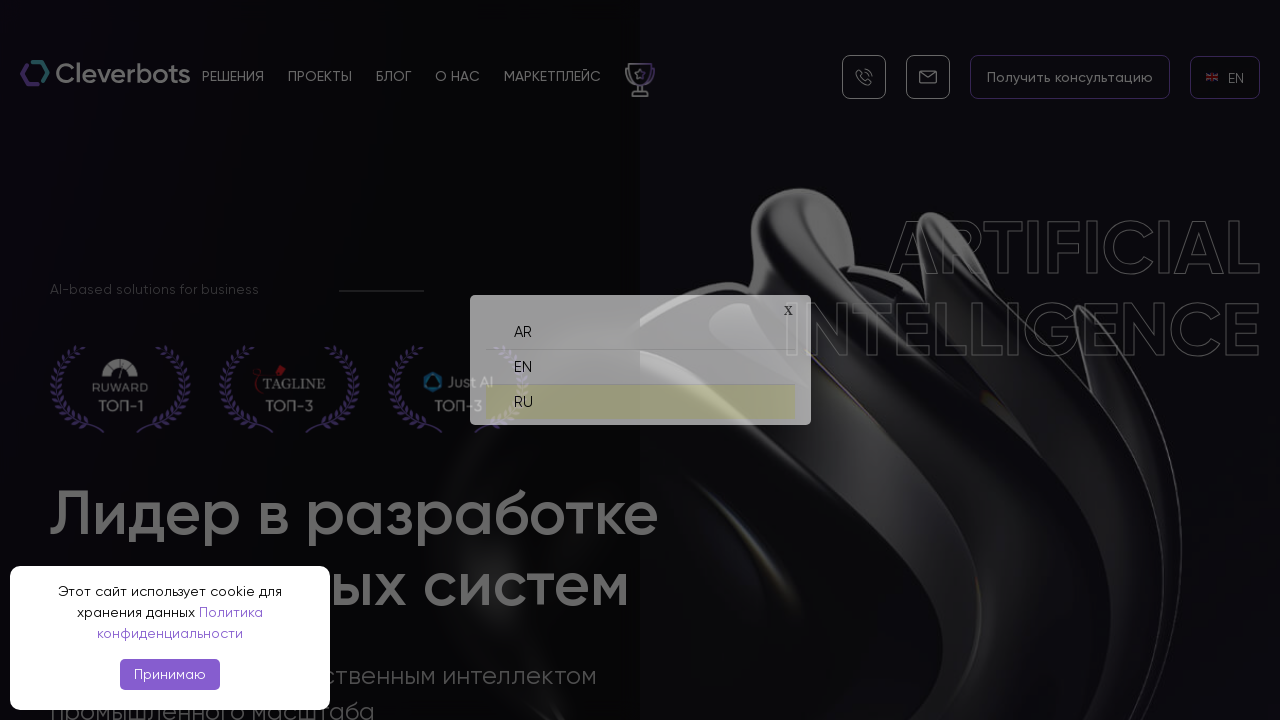

Clicked on Russian language link to switch back at (640, 394) on internal:role=link[name="ru RU"i]
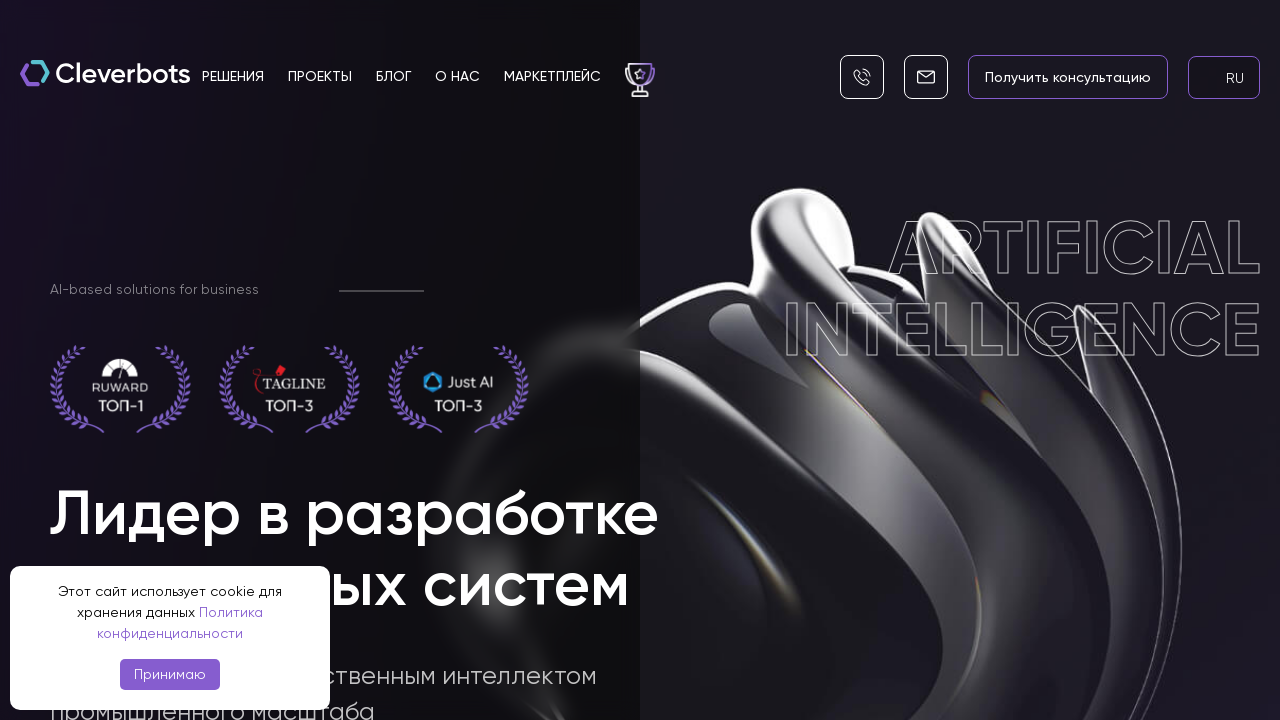

'Нам доверяют' (They trust us) text element is present in section_x__companies
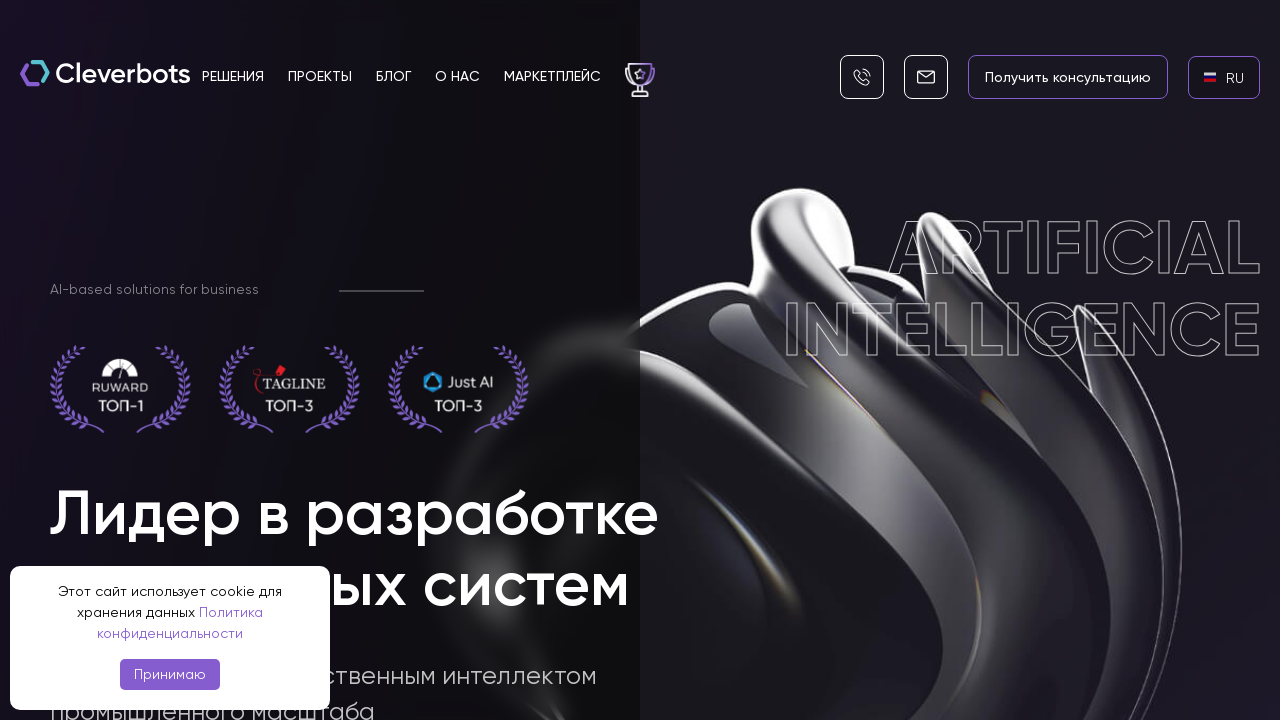

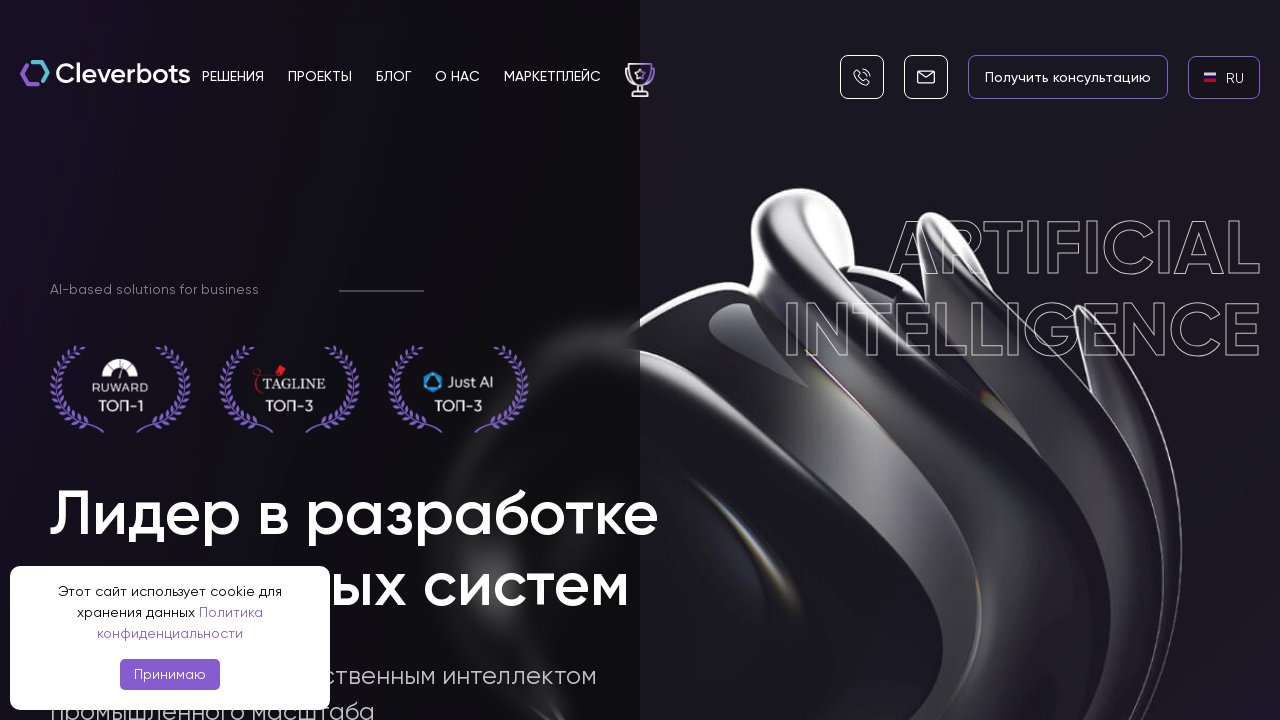